Tests text input functionality by navigating to web form and entering text into input field

Starting URL: https://bonigarcia.dev/selenium-webdriver-java/

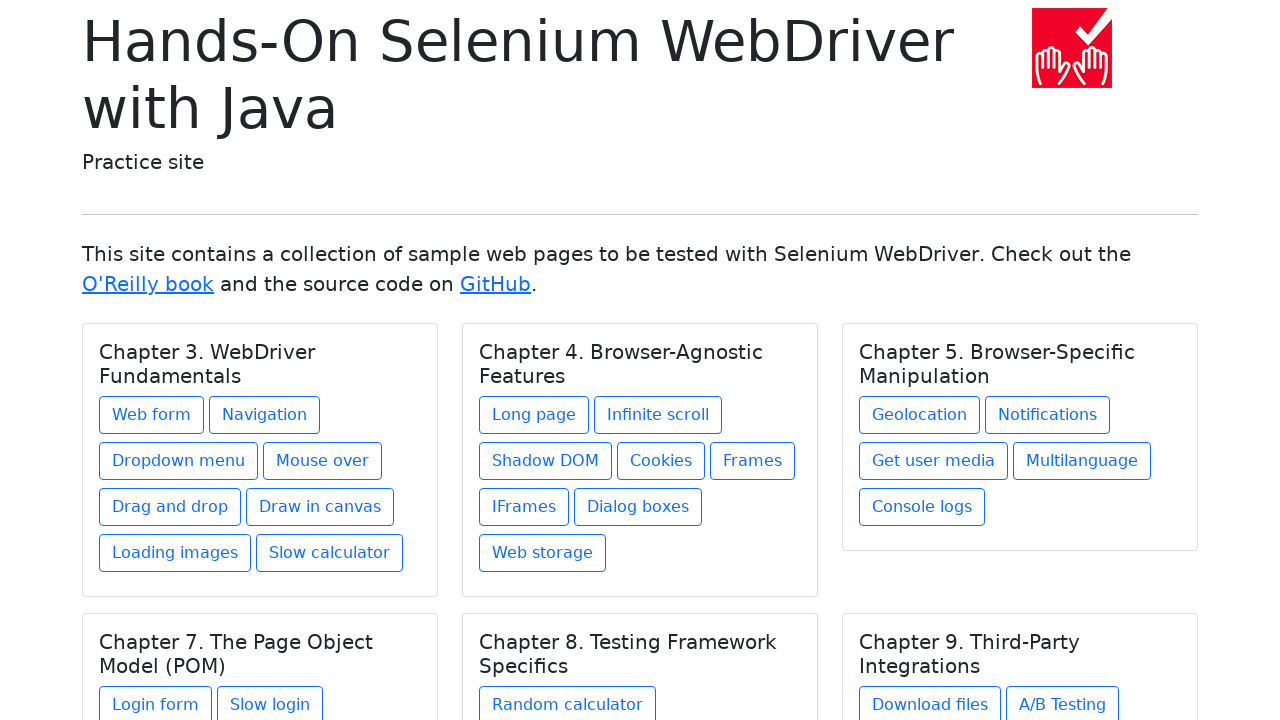

Clicked link to navigate to web form page at (152, 415) on xpath=//a[@href = 'web-form.html']
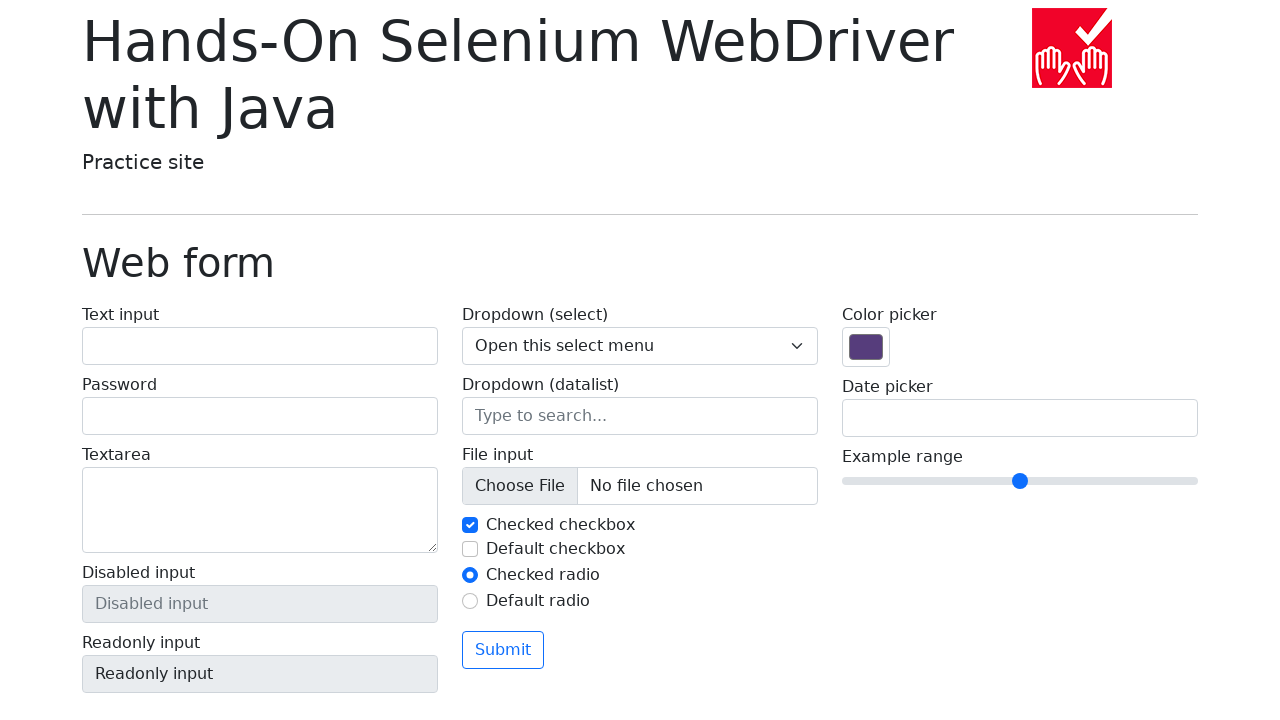

Entered 'test' into text input field on #my-text-id
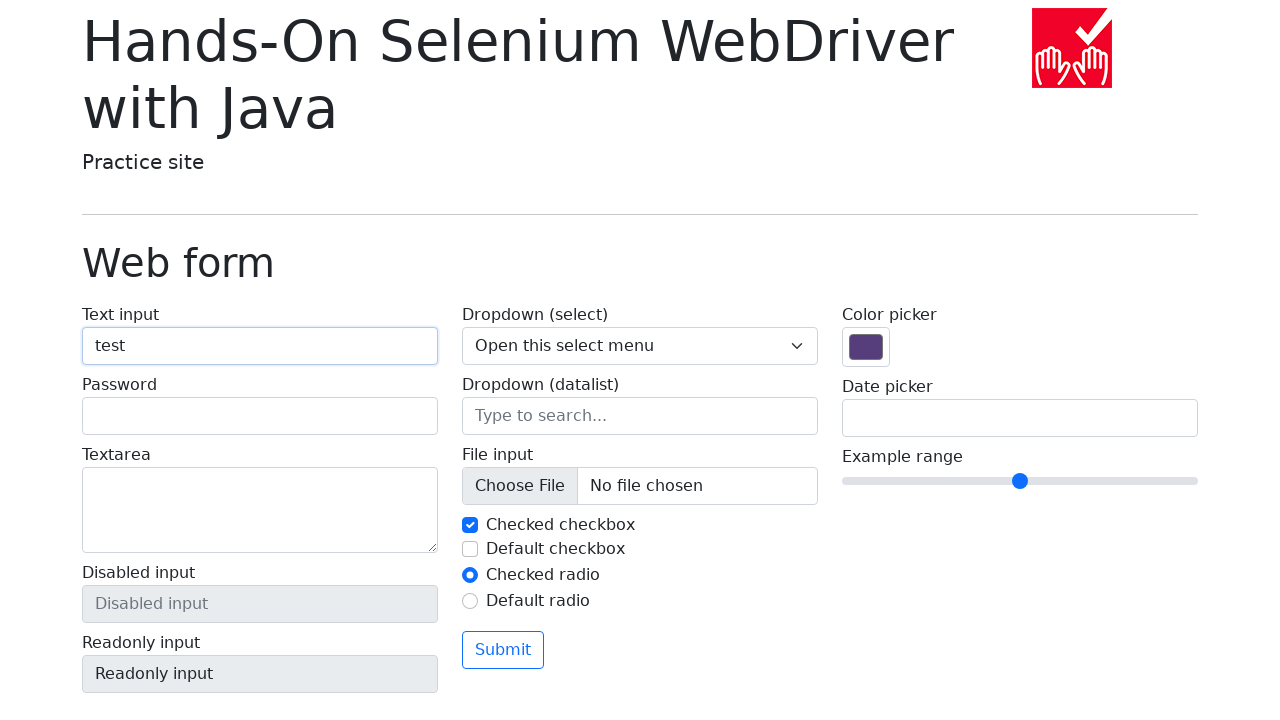

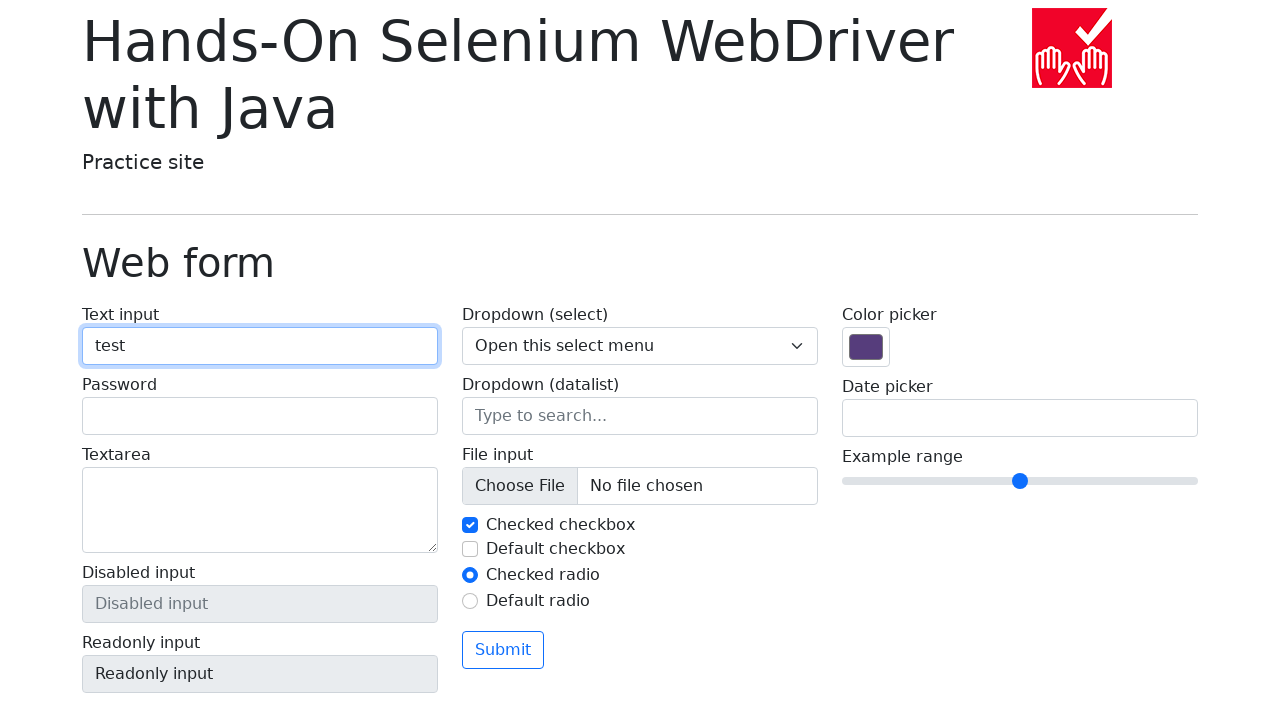